Tests jQuery UI draggable functionality by dragging an element to a new position within an iframe

Starting URL: https://jqueryui.com/draggable/

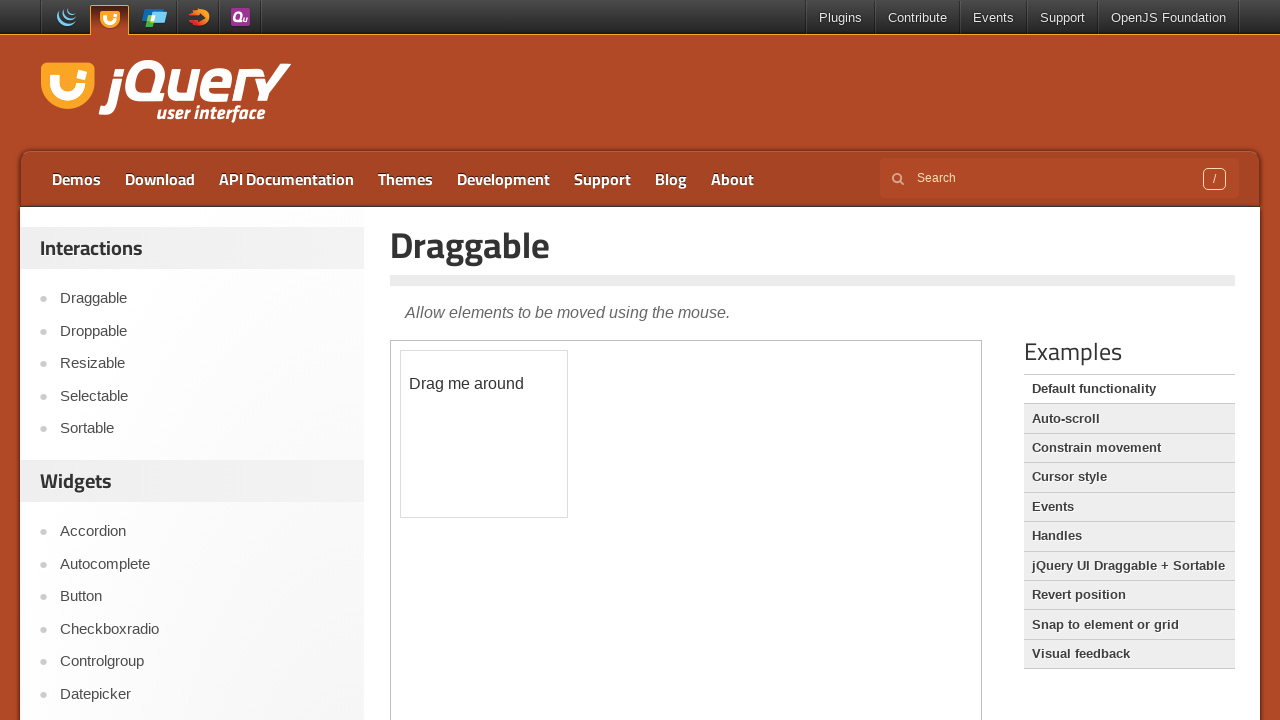

Located the jQuery UI demo iframe
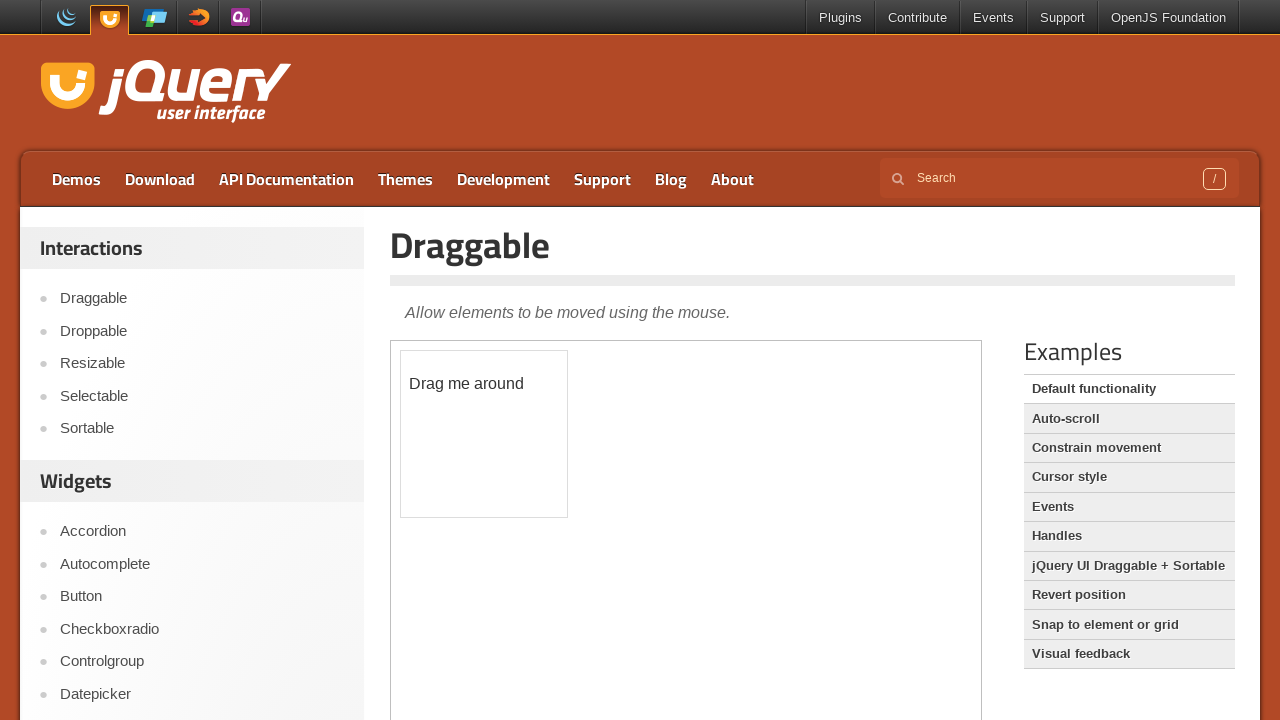

Located the draggable element within the iframe
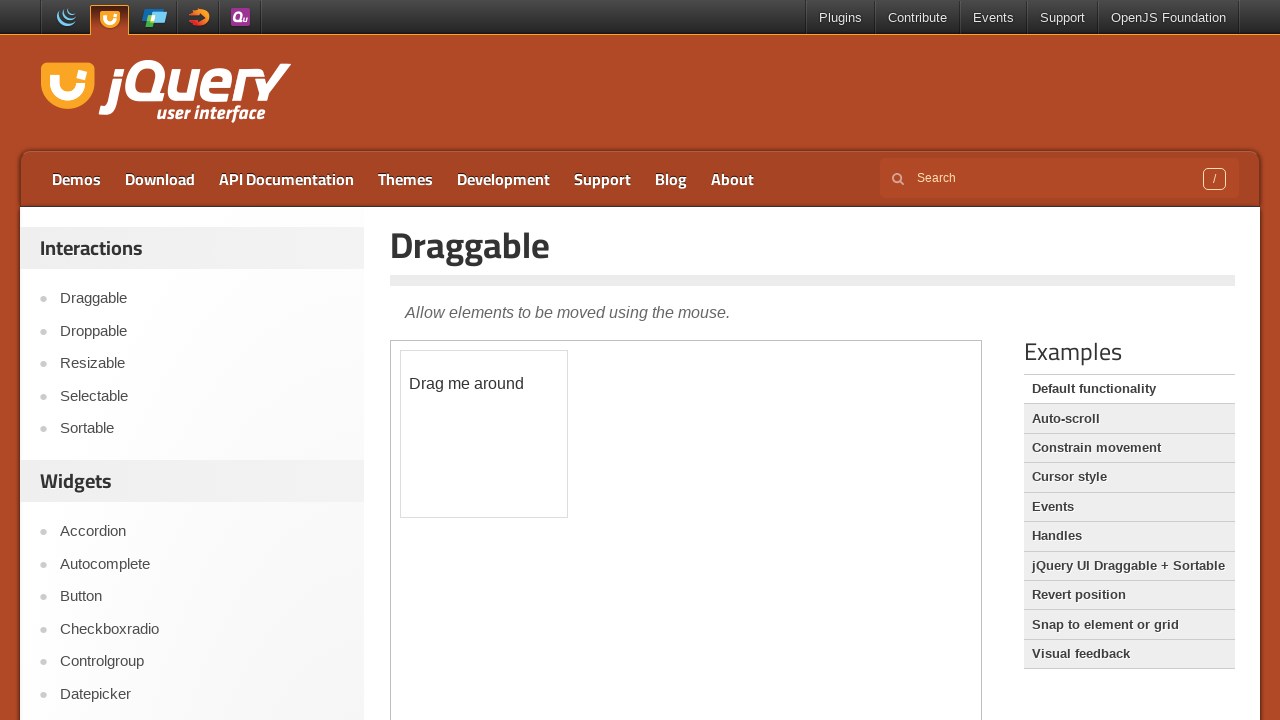

Dragged the element 120 pixels right and 120 pixels down to new position at (521, 471)
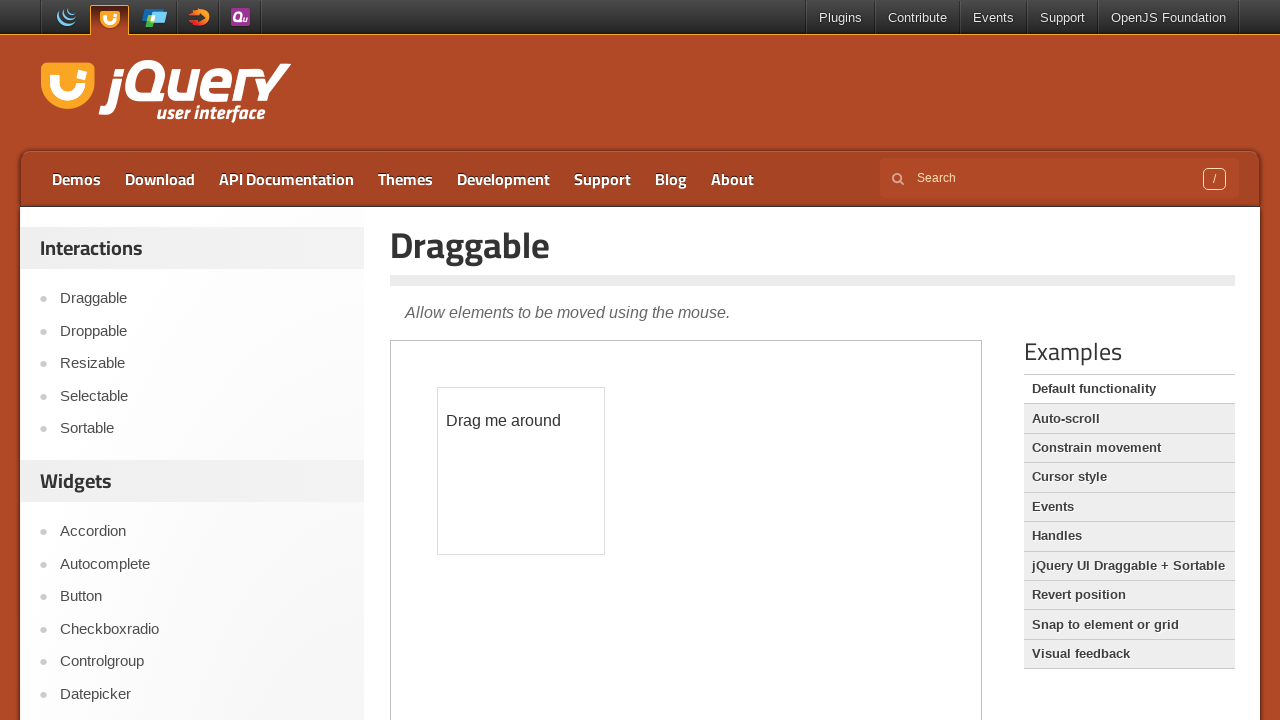

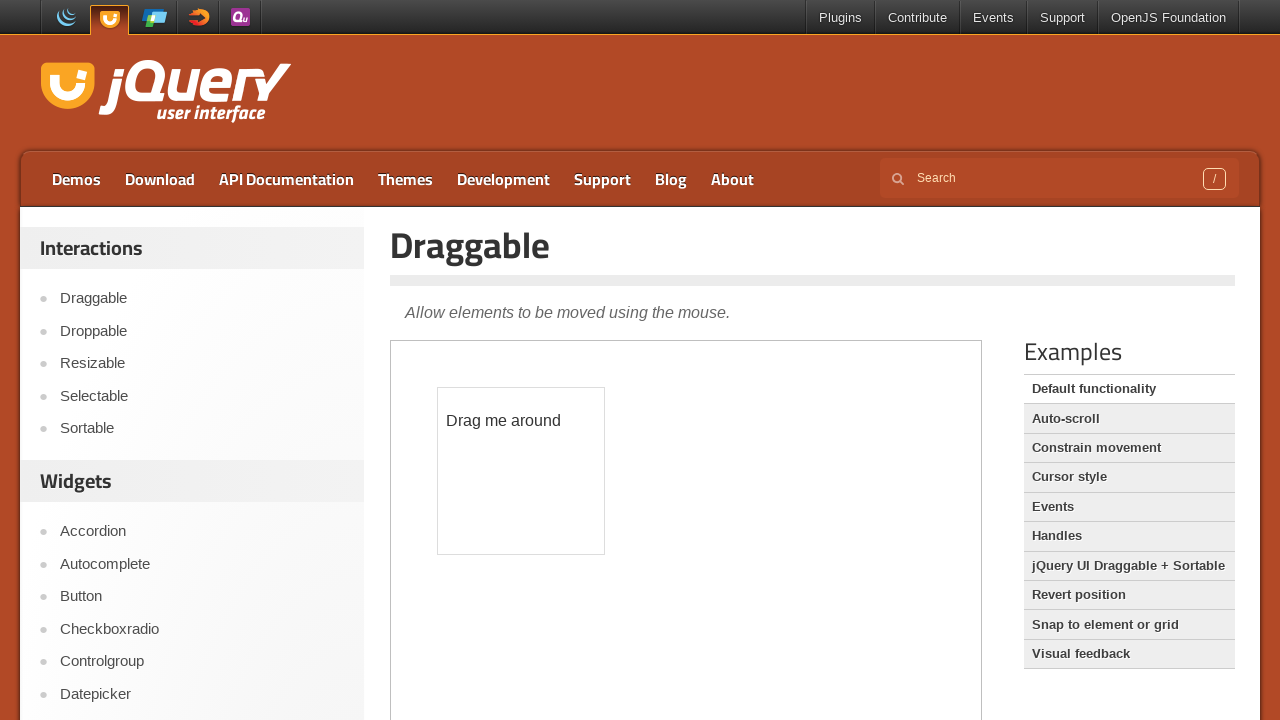